Tests that new todo items are appended to the bottom of the list by creating 3 items and verifying their order

Starting URL: https://demo.playwright.dev/todomvc

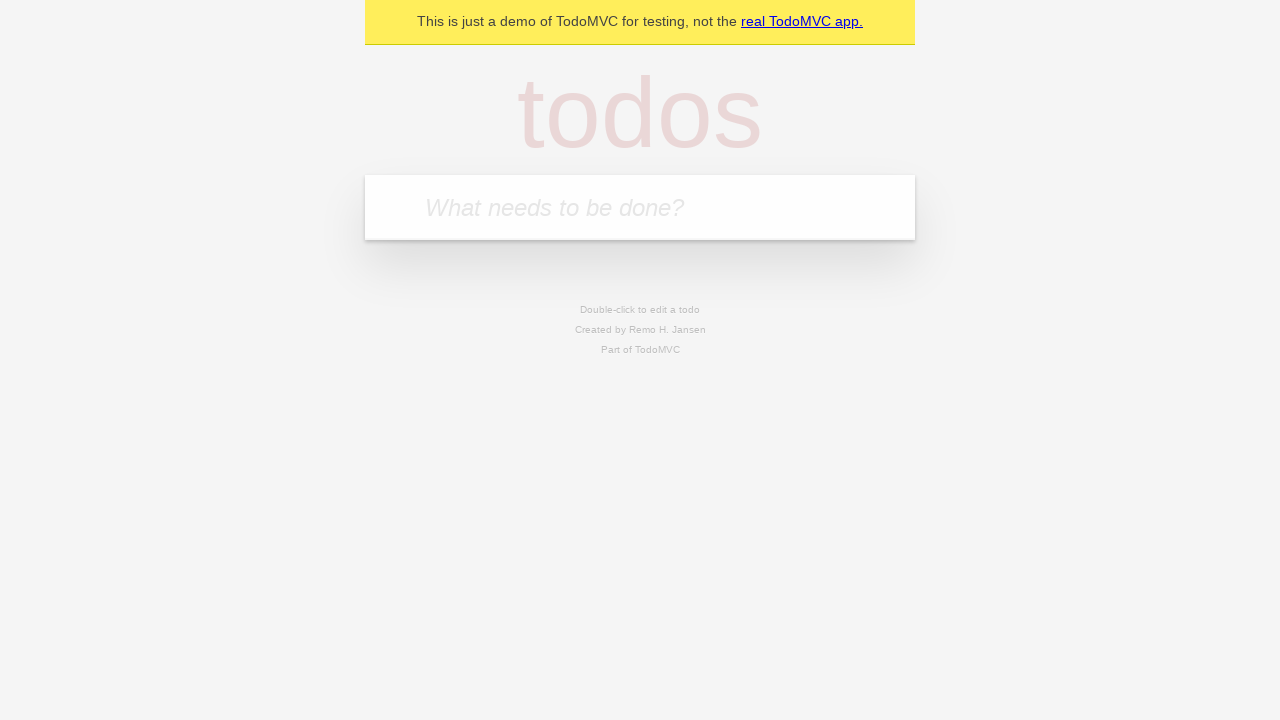

Filled todo input field with 'buy some cheese' on internal:attr=[placeholder="What needs to be done?"i]
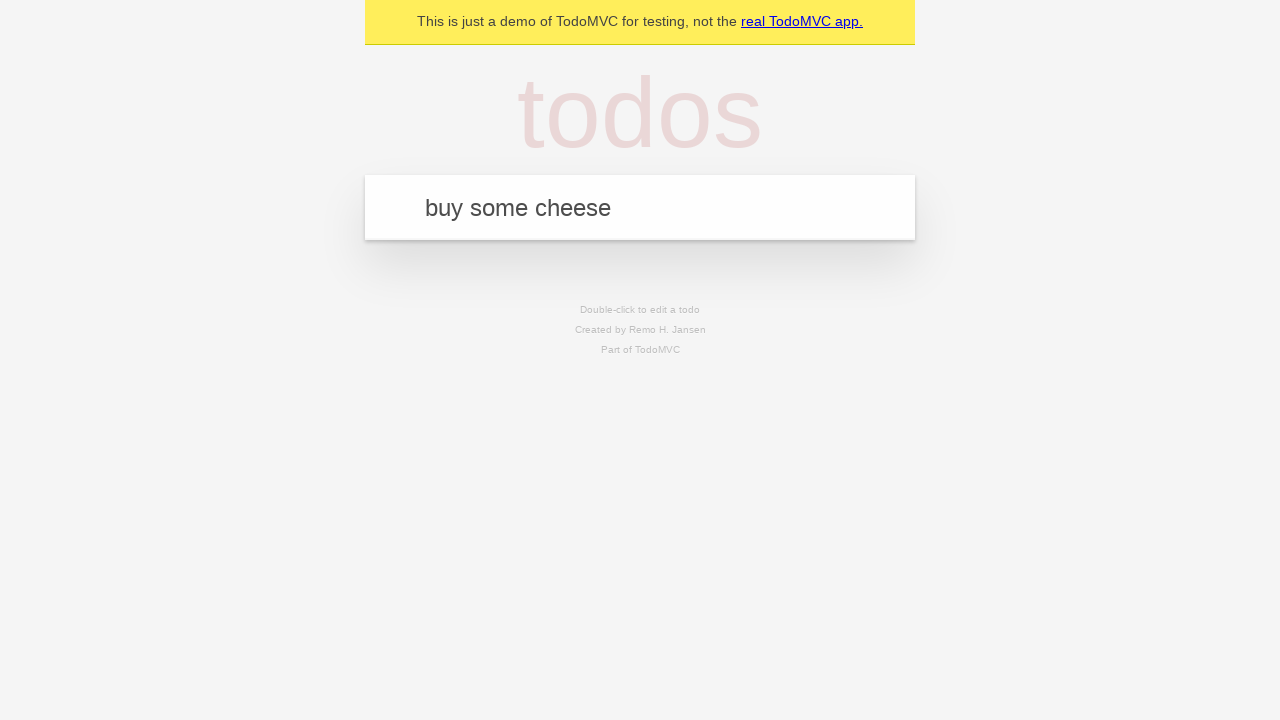

Pressed Enter to add todo item 'buy some cheese' on internal:attr=[placeholder="What needs to be done?"i]
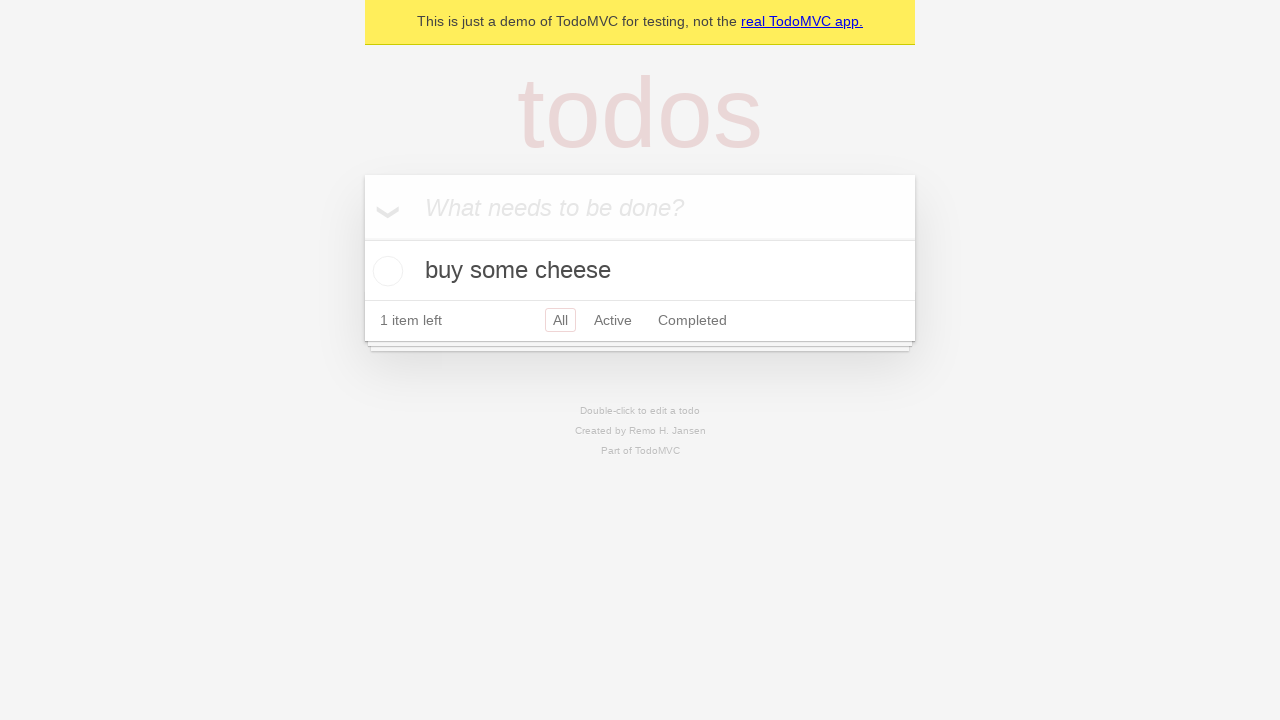

Filled todo input field with 'feed the cat' on internal:attr=[placeholder="What needs to be done?"i]
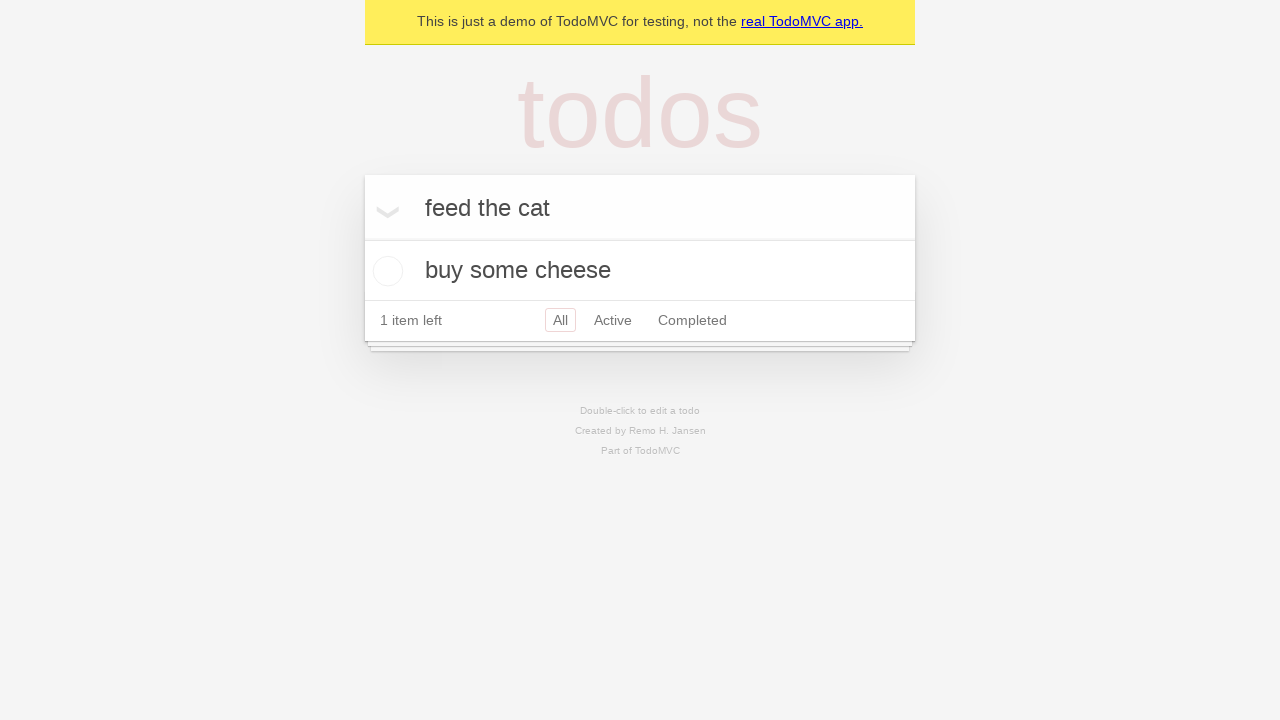

Pressed Enter to add todo item 'feed the cat' on internal:attr=[placeholder="What needs to be done?"i]
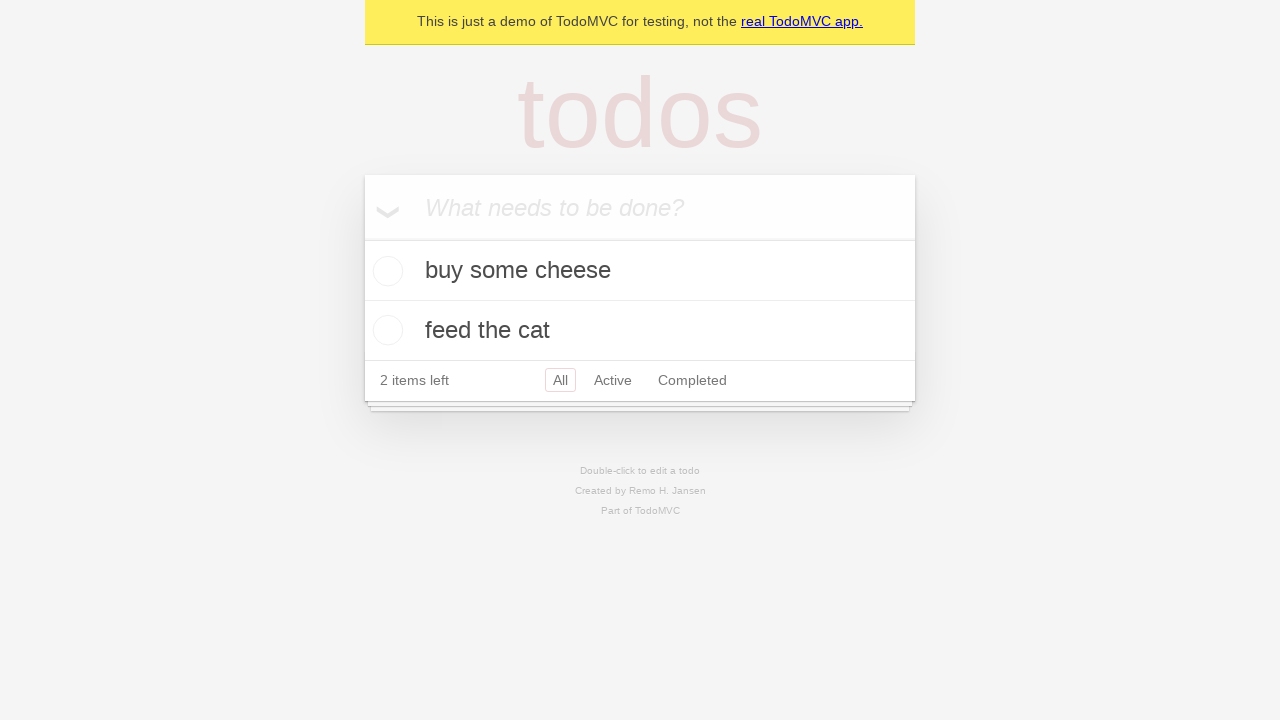

Filled todo input field with 'book a doctors appointment' on internal:attr=[placeholder="What needs to be done?"i]
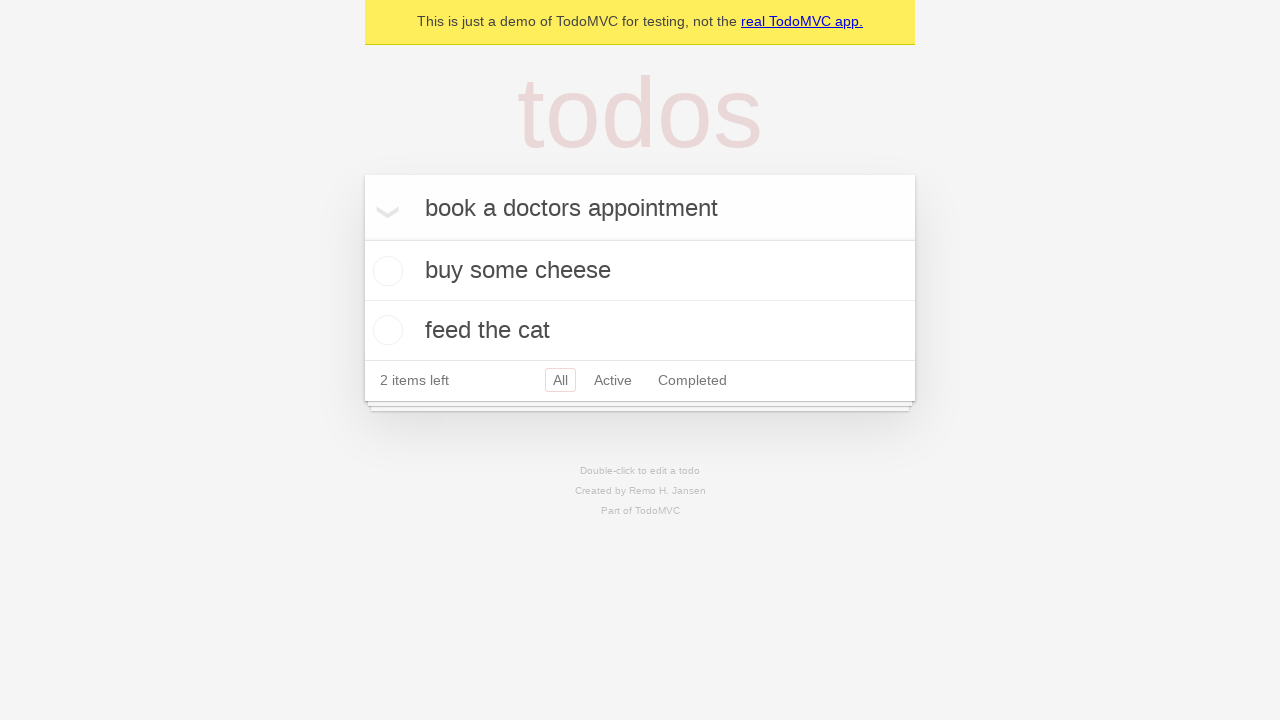

Pressed Enter to add todo item 'book a doctors appointment' on internal:attr=[placeholder="What needs to be done?"i]
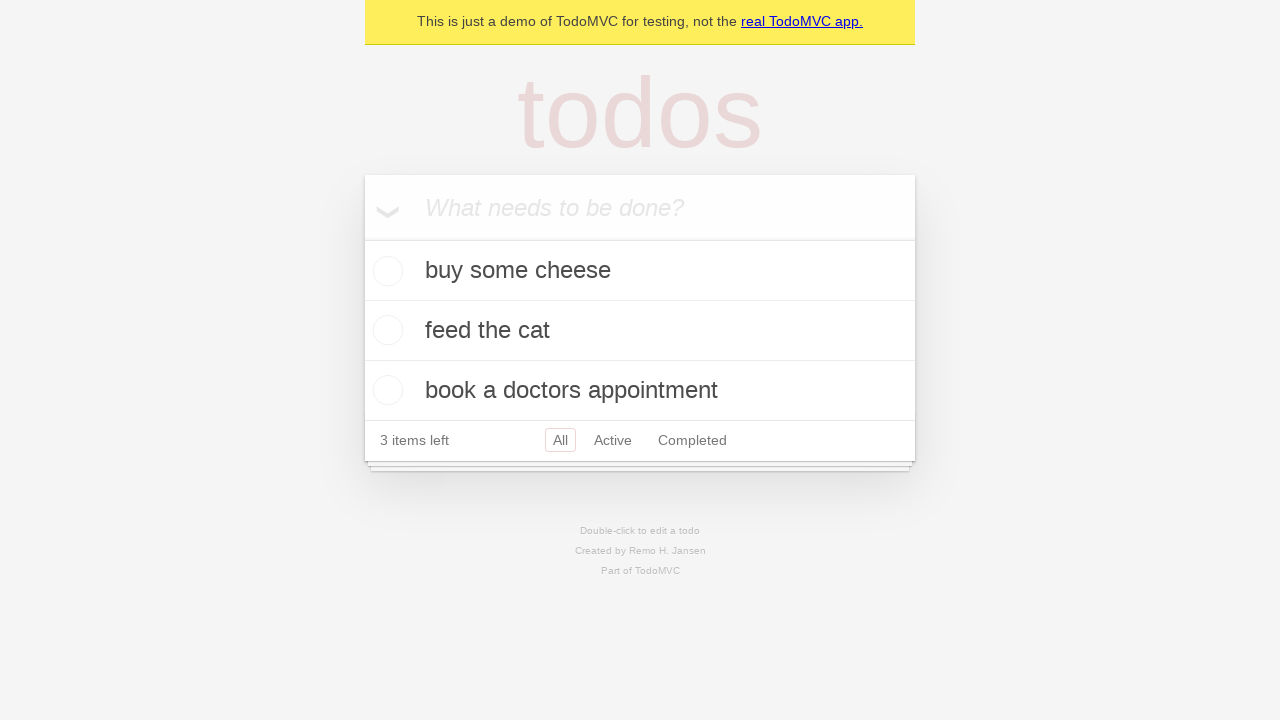

Waited for all 3 todo items to be rendered
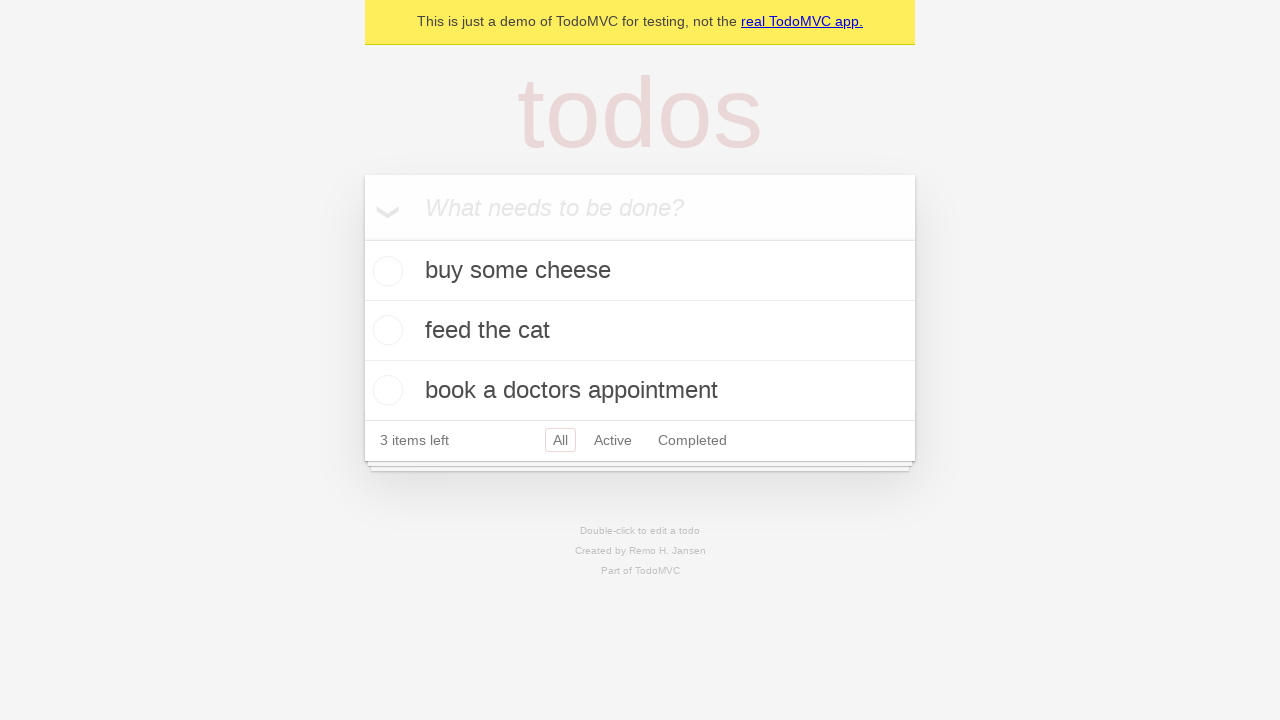

Verified todo count shows 3 items left
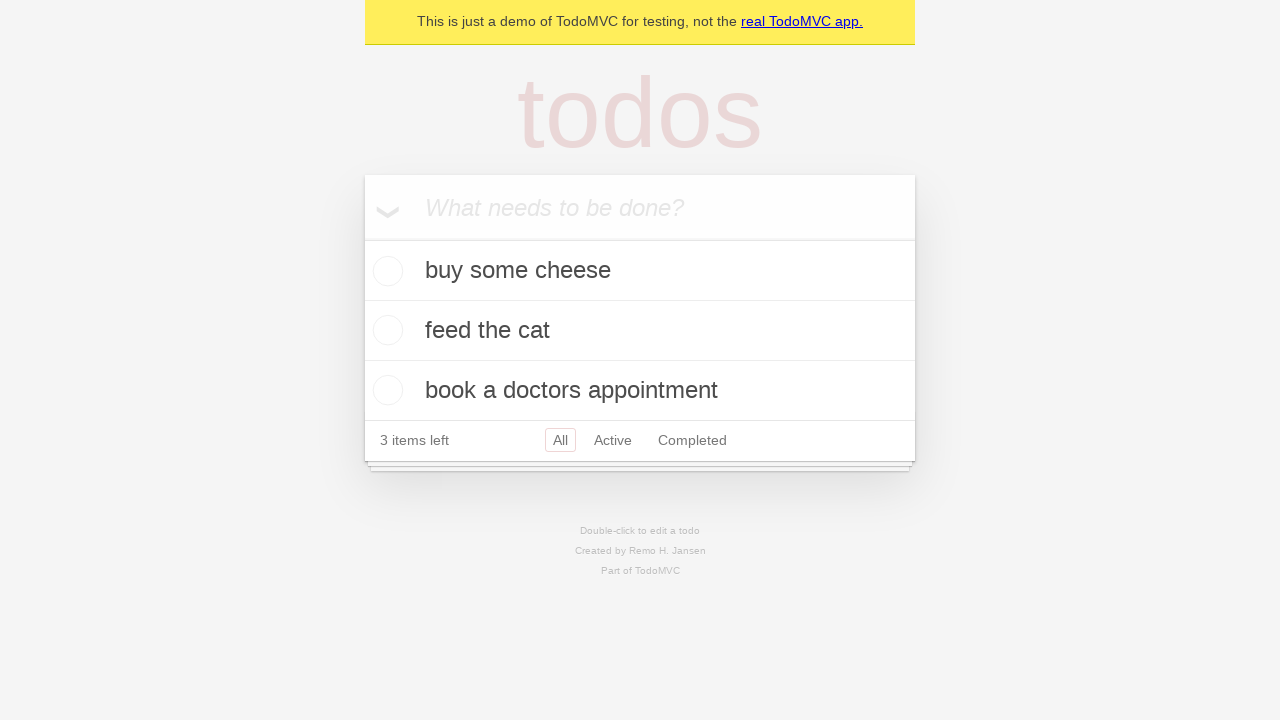

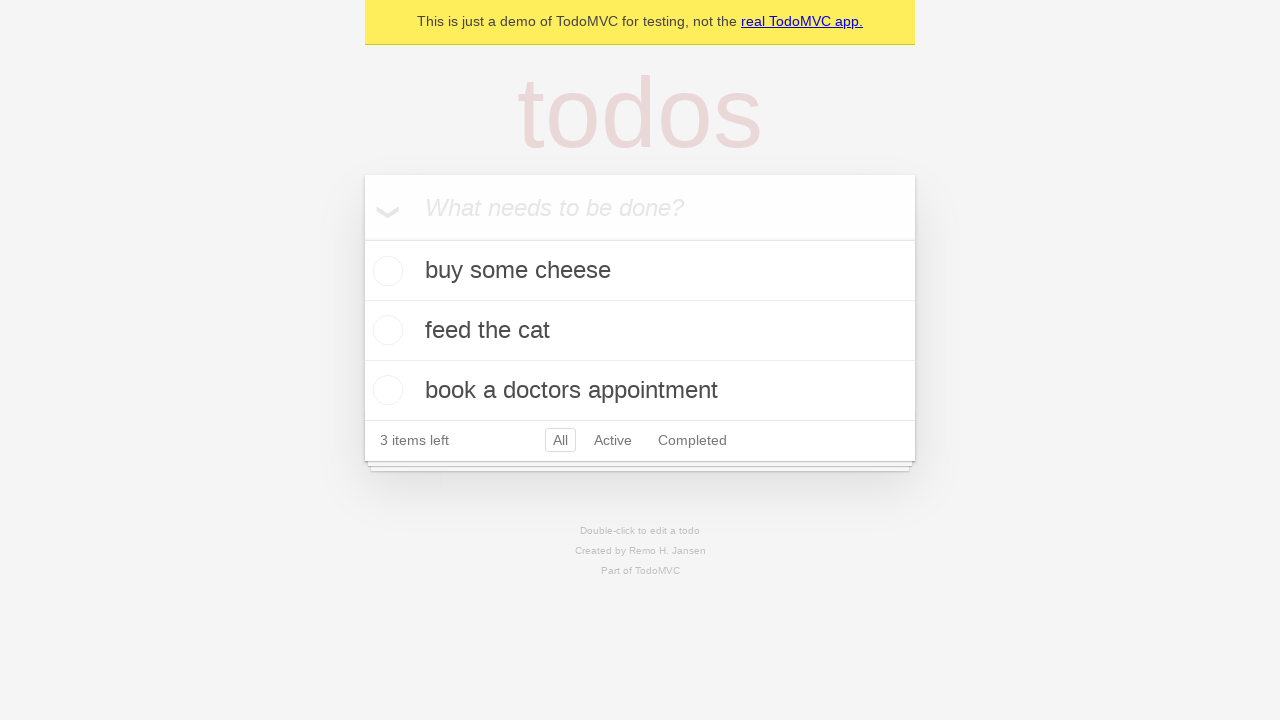